Tests that the integers only checkbox works with addition, rounding decimal results to integers

Starting URL: https://testsheepnz.github.io/BasicCalculator

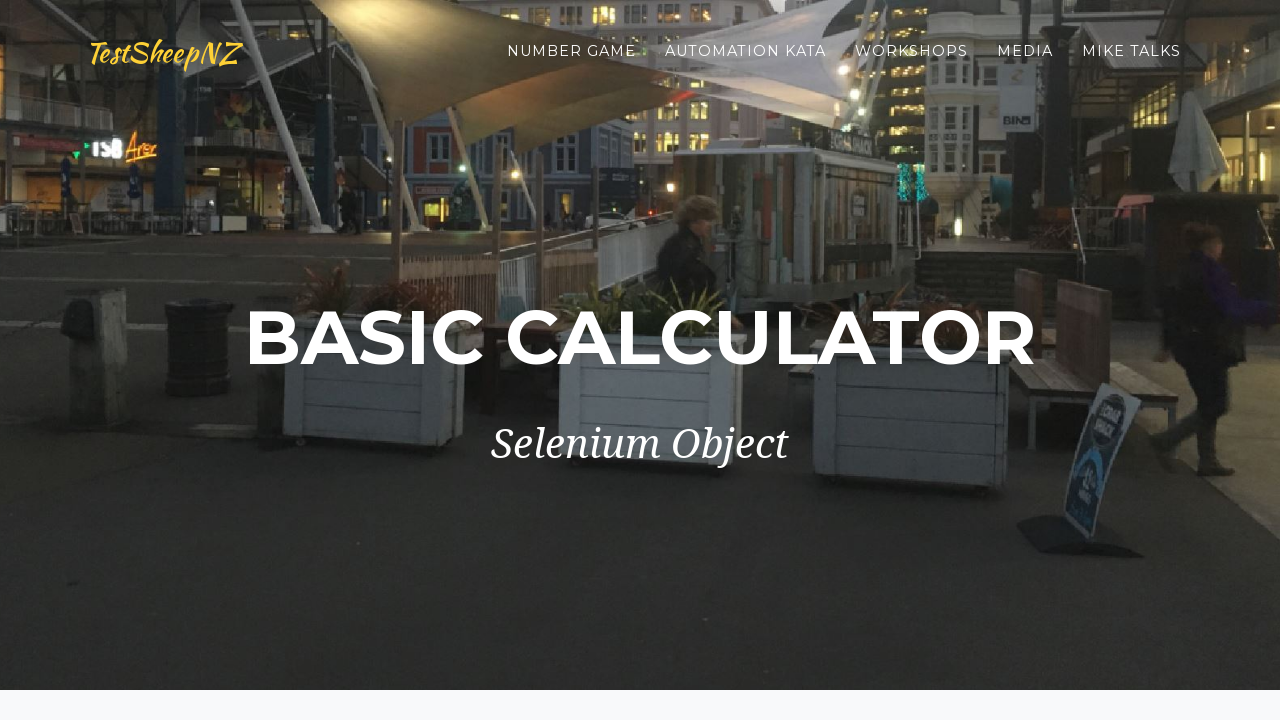

Selected build version 2 on select[name="selectBuild"]
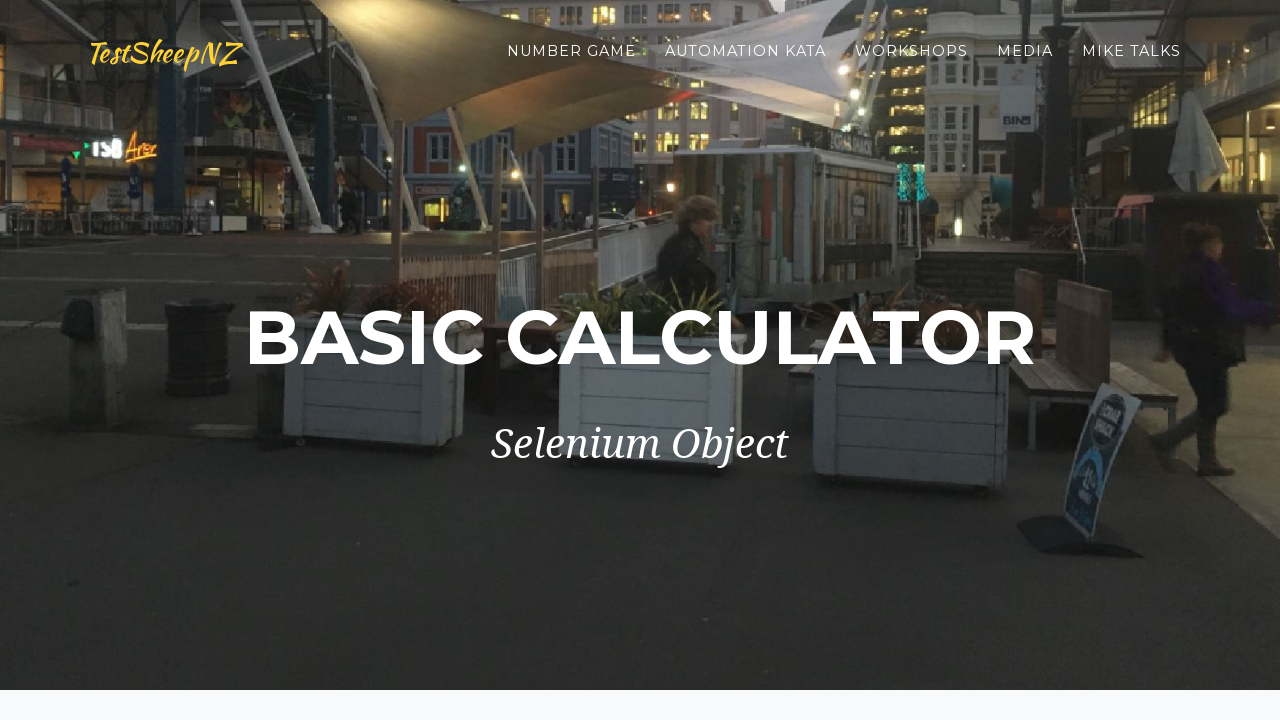

Filled first number field with 112.6 on #number1Field
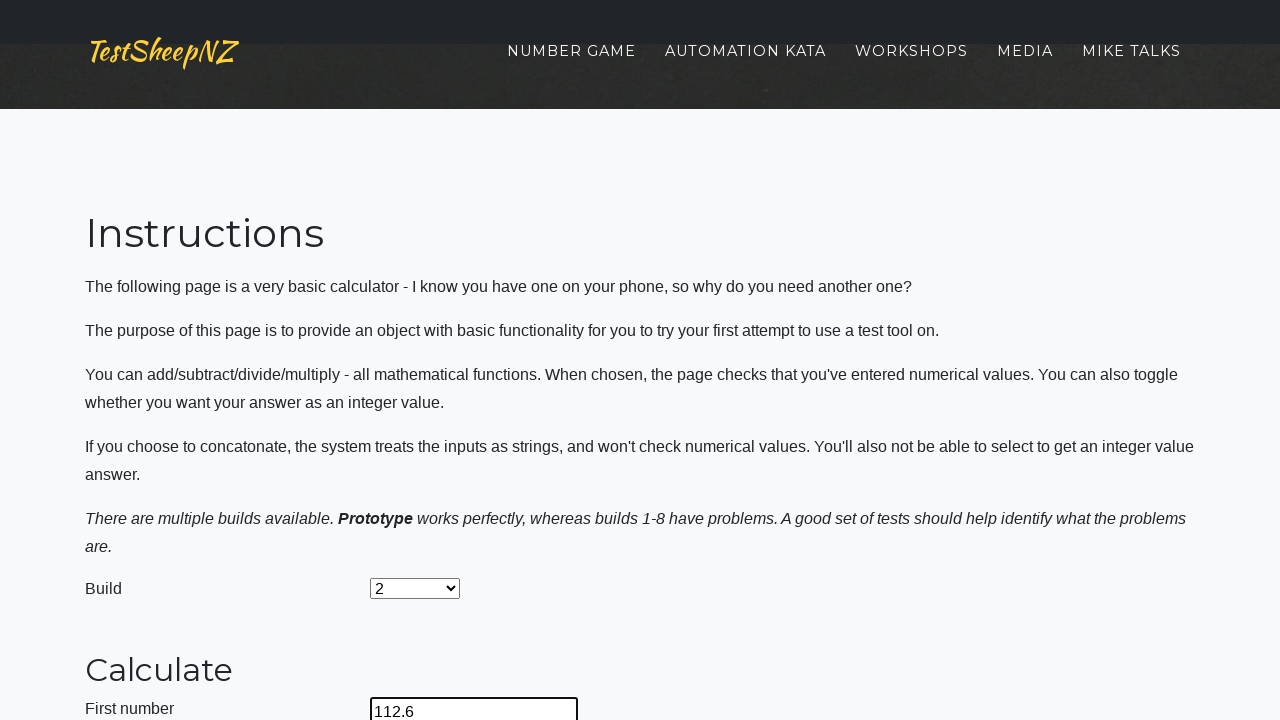

Filled second number field with 11.8 on #number2Field
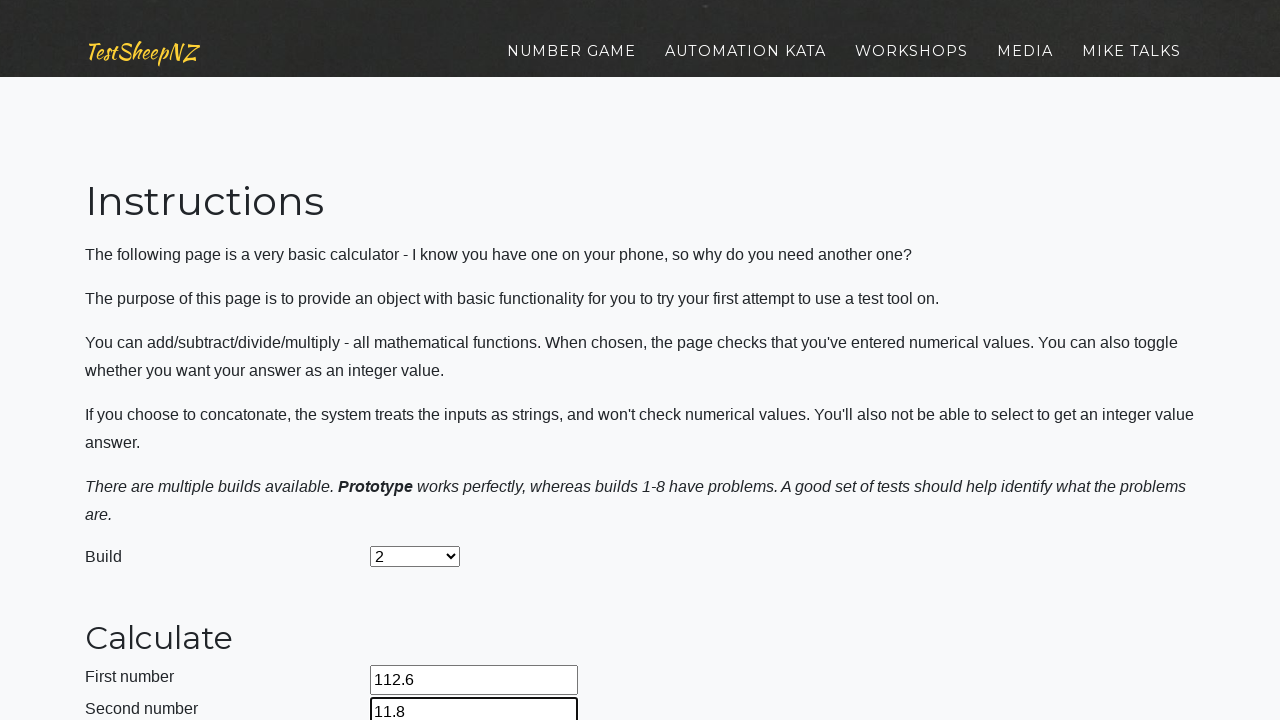

Selected addition operation on select[name="selectOperation"]
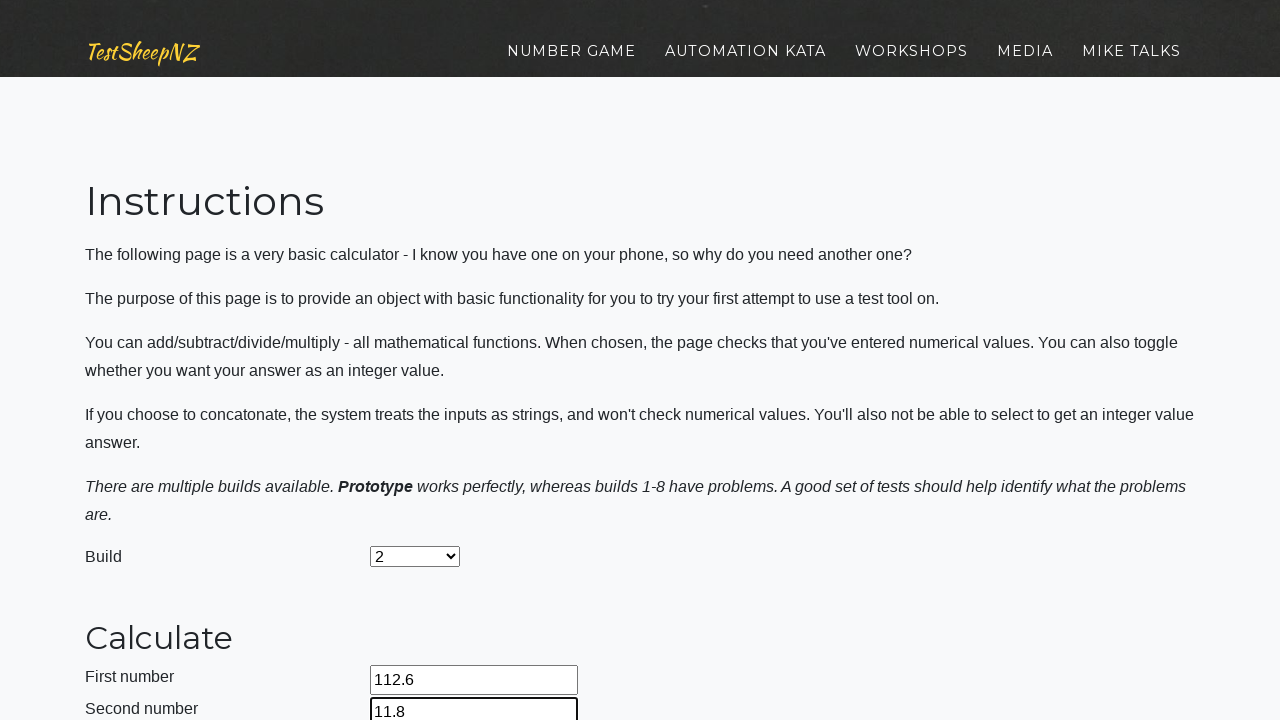

Clicked INTEGERS ONLY checkbox at (376, 428) on #integerSelect
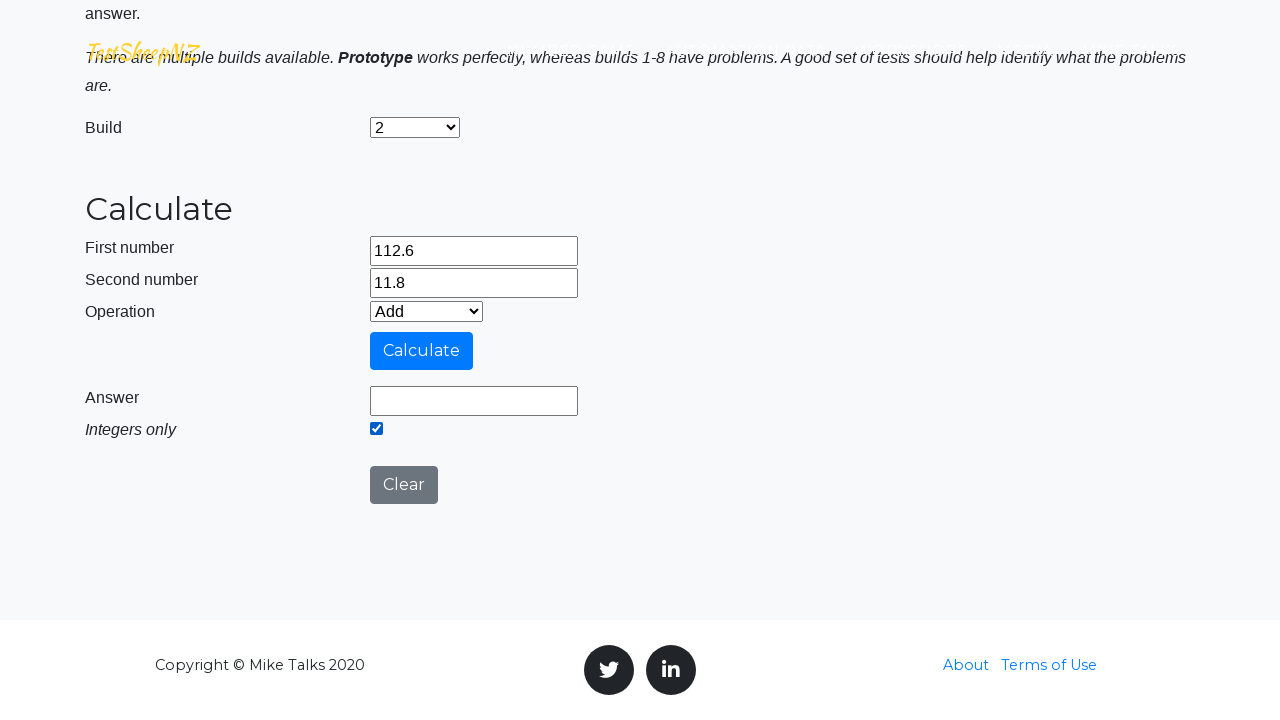

Clicked calculate button at (422, 351) on #calculateButton
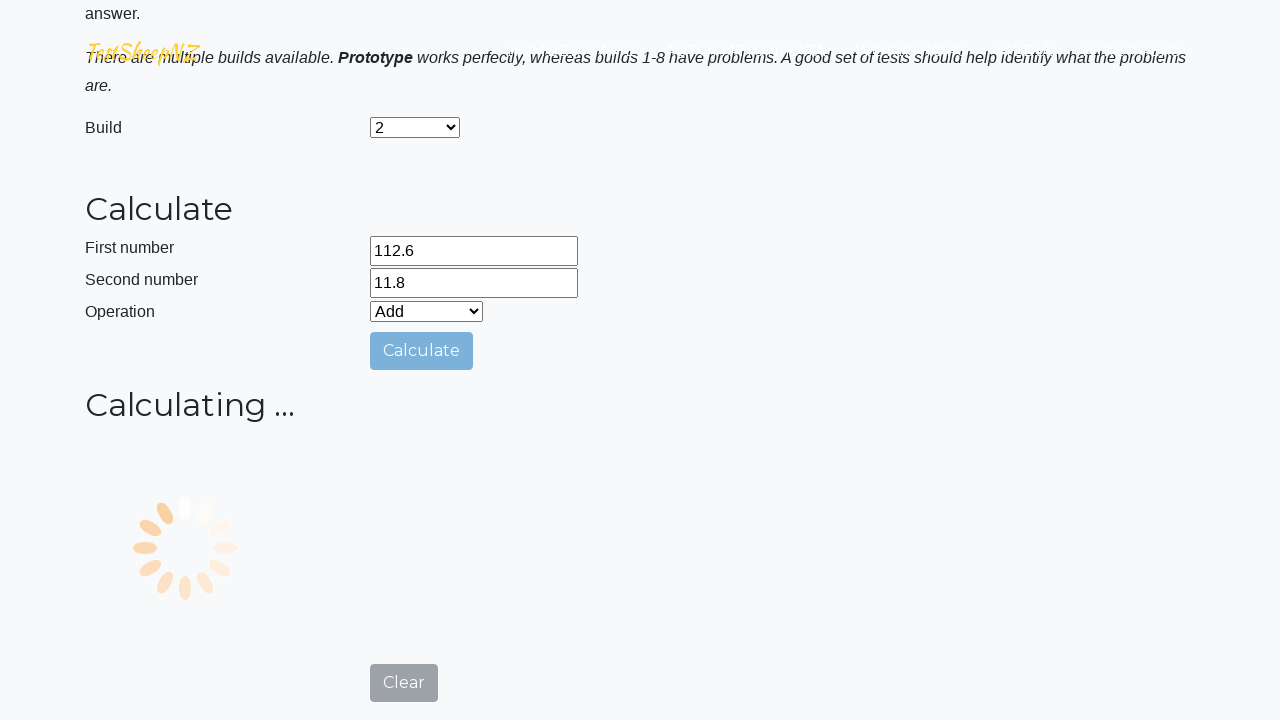

Answer field populated with result
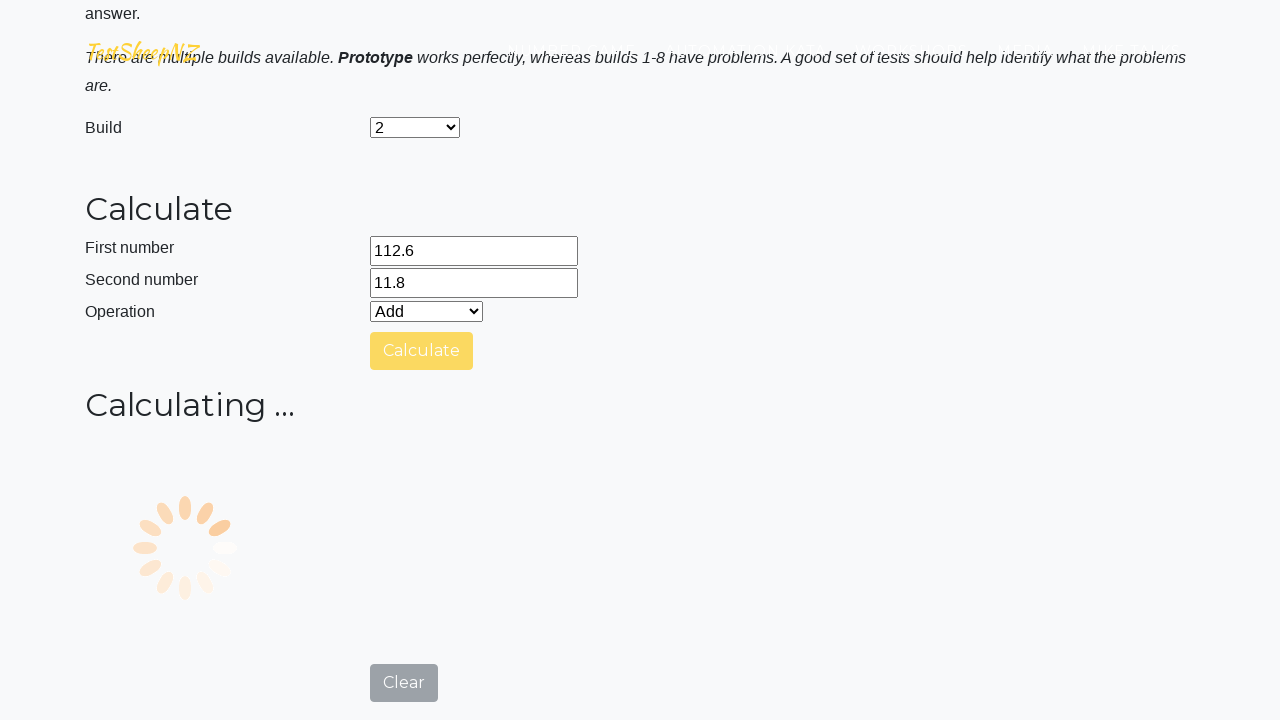

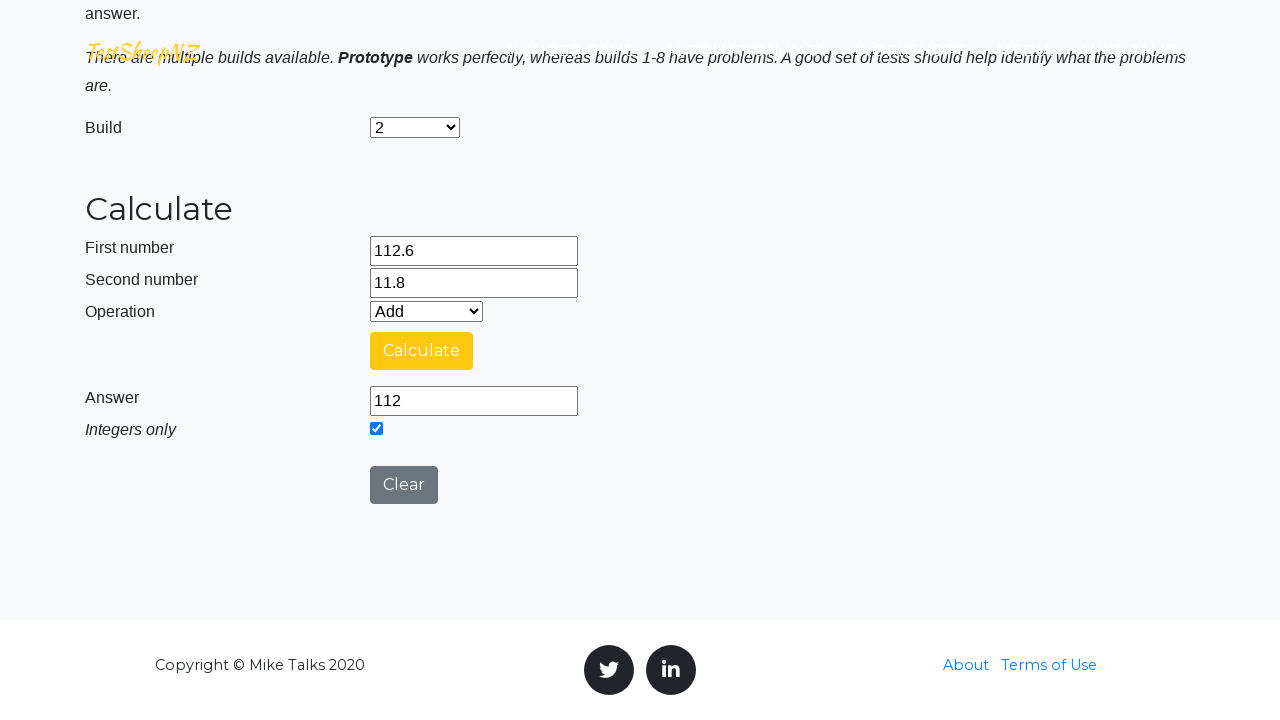